Tests finding a link by calculated text value, clicking it, then filling out a multi-field form with personal information (first name, last name, city, country) and submitting it.

Starting URL: http://suninjuly.github.io/find_link_text

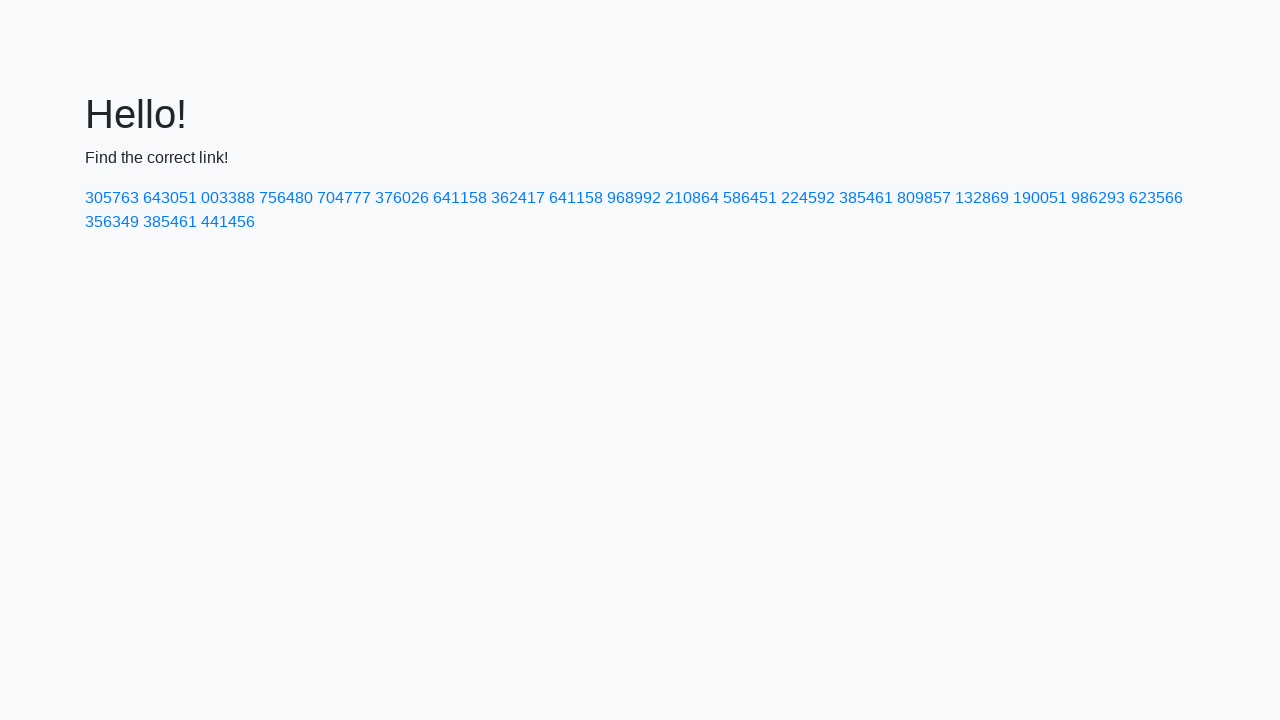

Clicked link with calculated text value 224118 at (808, 198) on text=224592
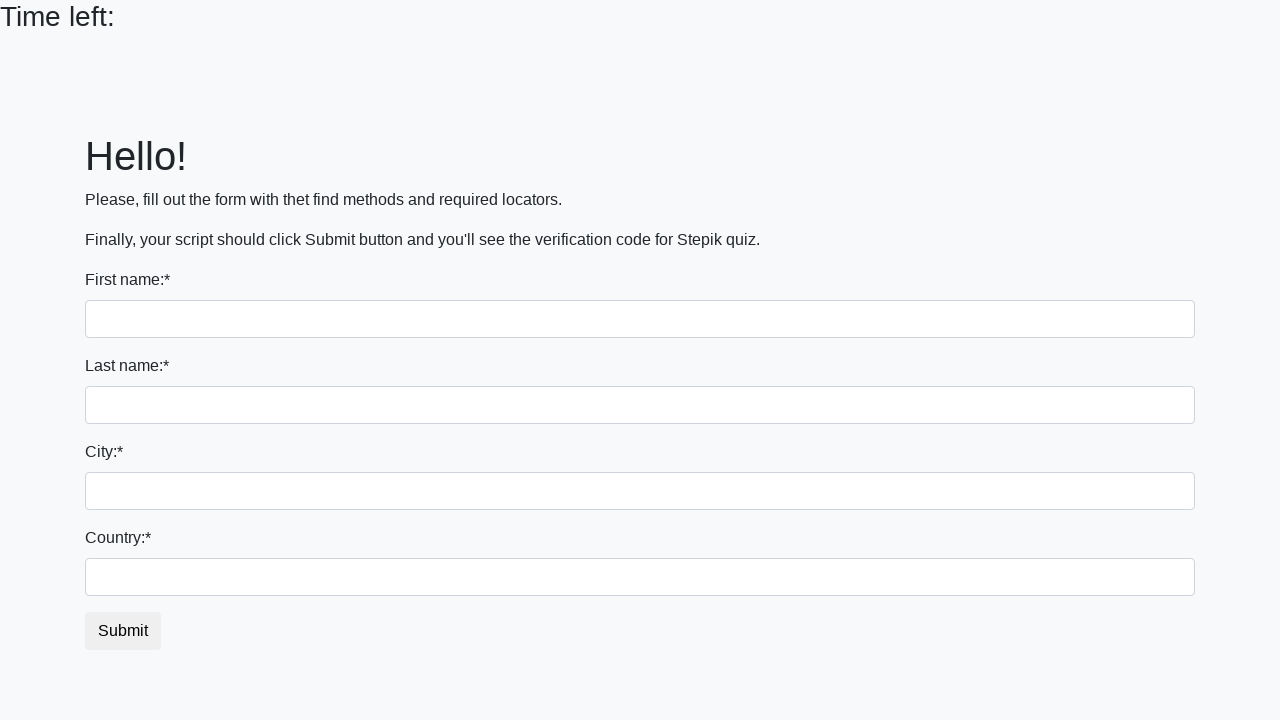

Filled first name field with 'Ivan' on input
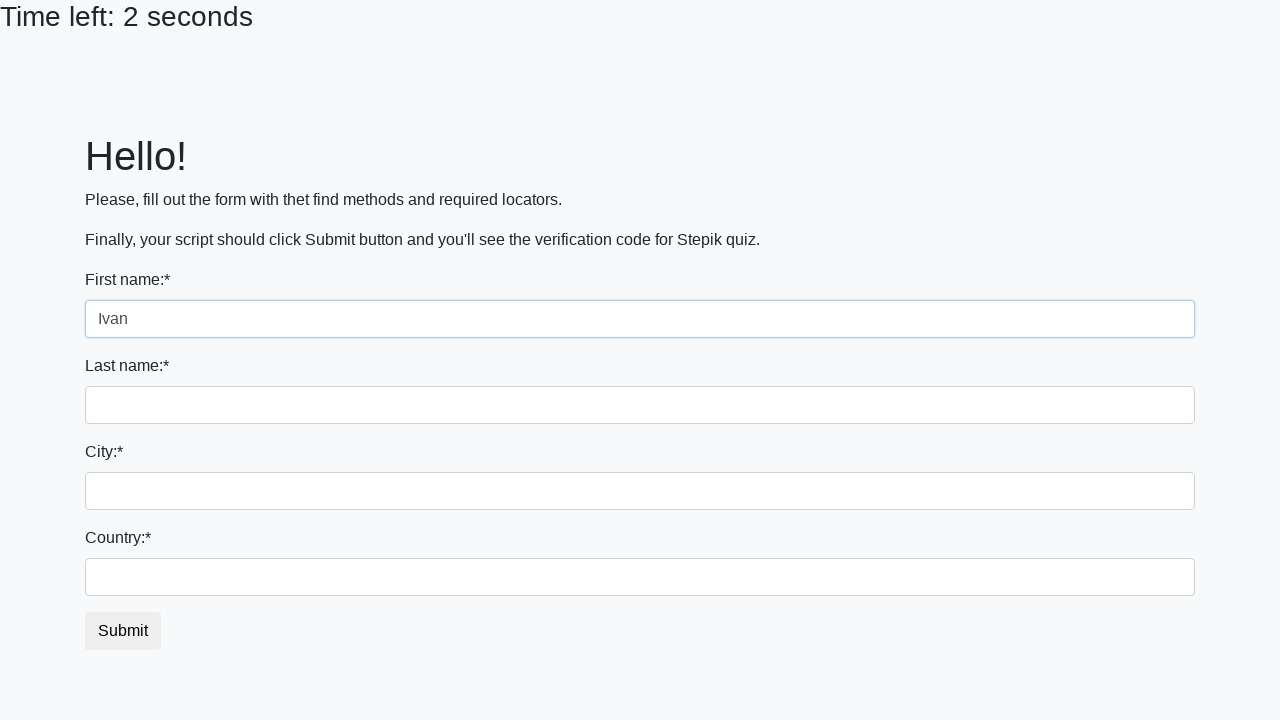

Filled last name field with 'Petrov' on input[name='last_name']
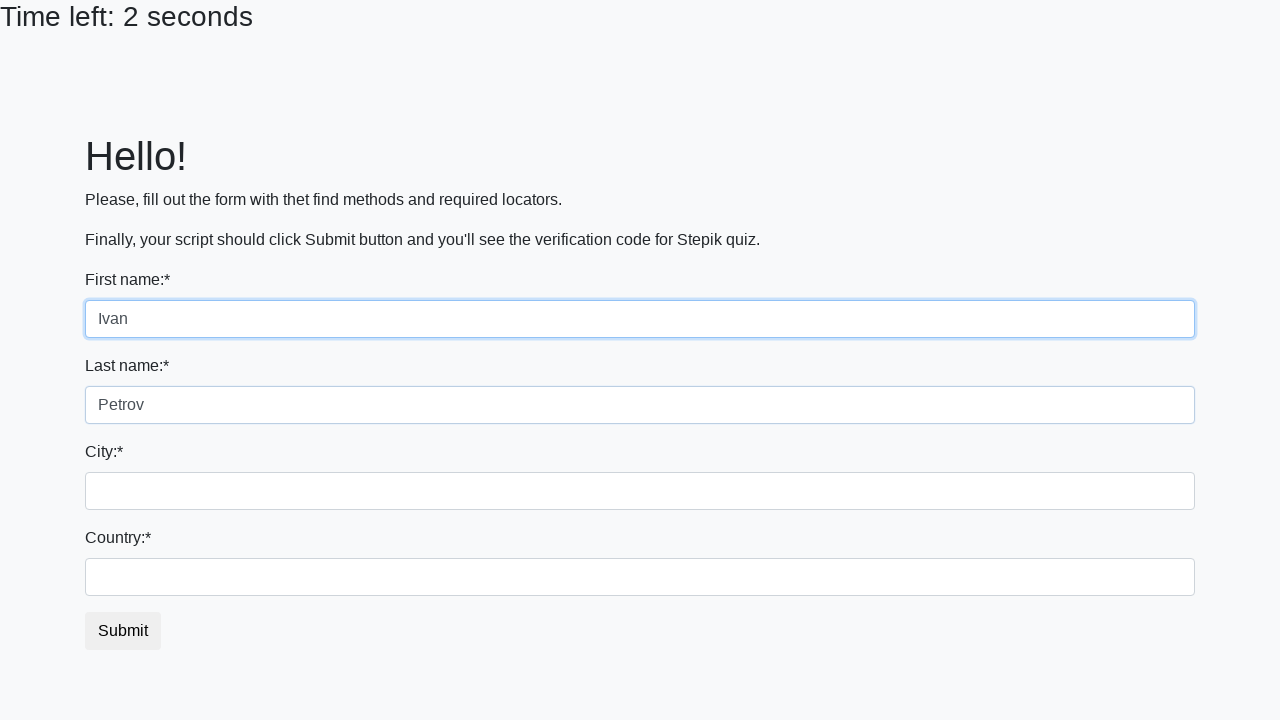

Filled city field with 'Smolensk' on .city
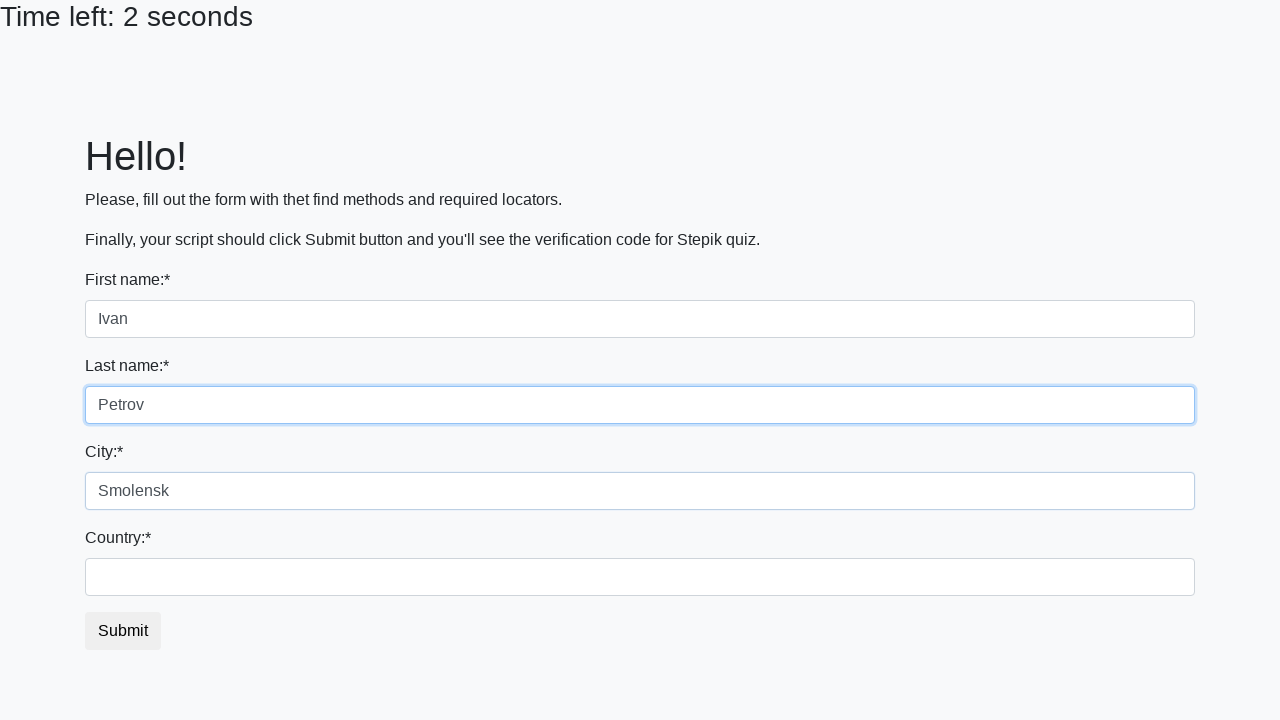

Filled country field with 'Russia' on #country
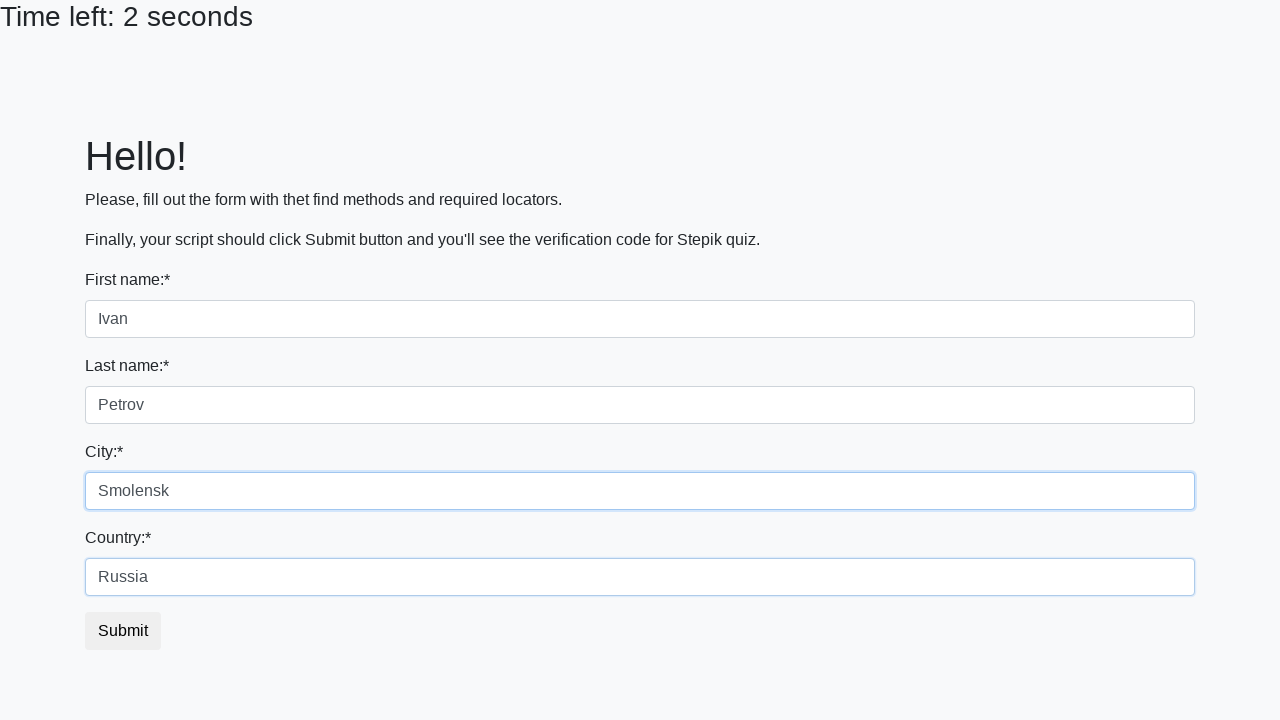

Clicked form submit button at (123, 631) on button.btn
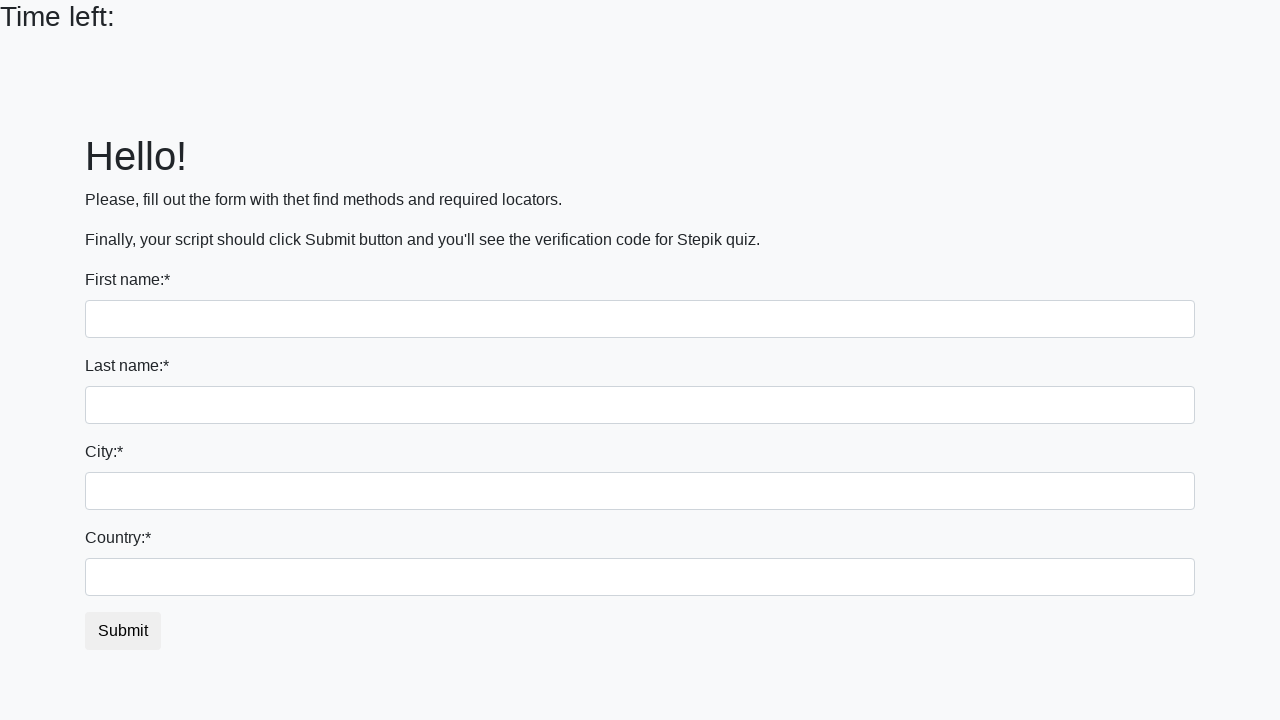

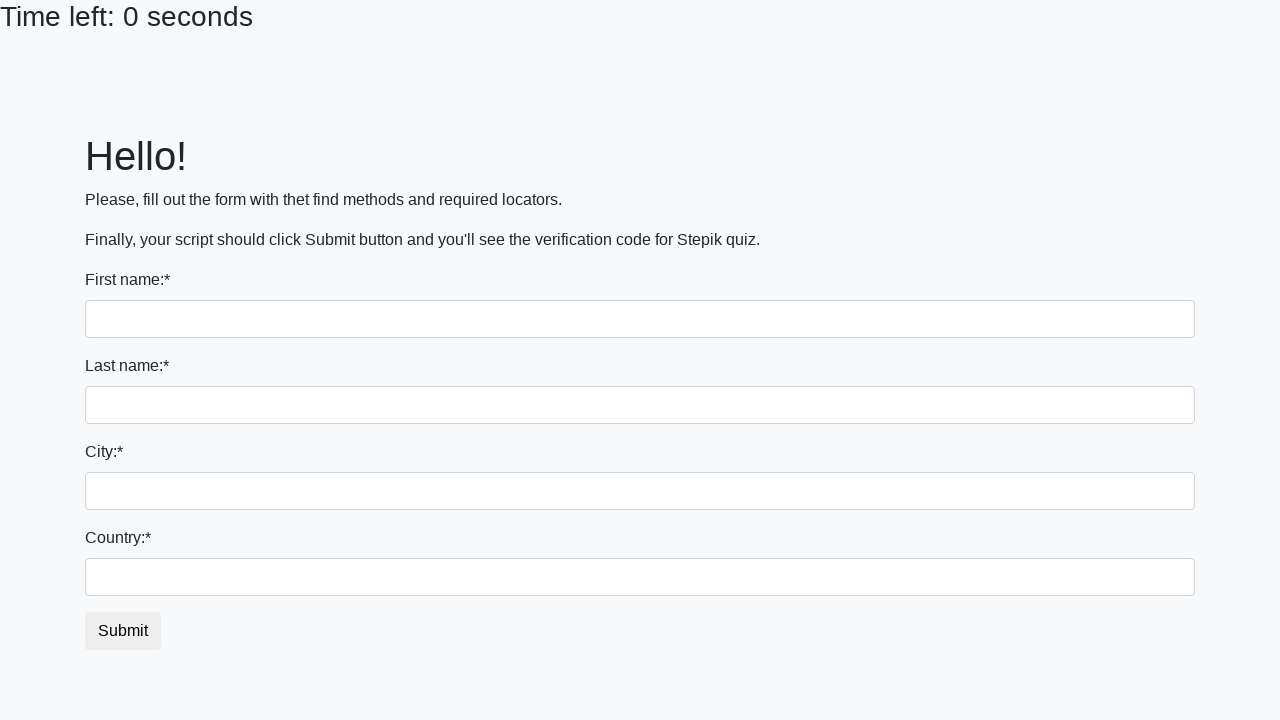